Tests a wait scenario by clicking a verify button and checking that a success message appears. The page likely has a delayed element that requires waiting.

Starting URL: http://suninjuly.github.io/wait1.html

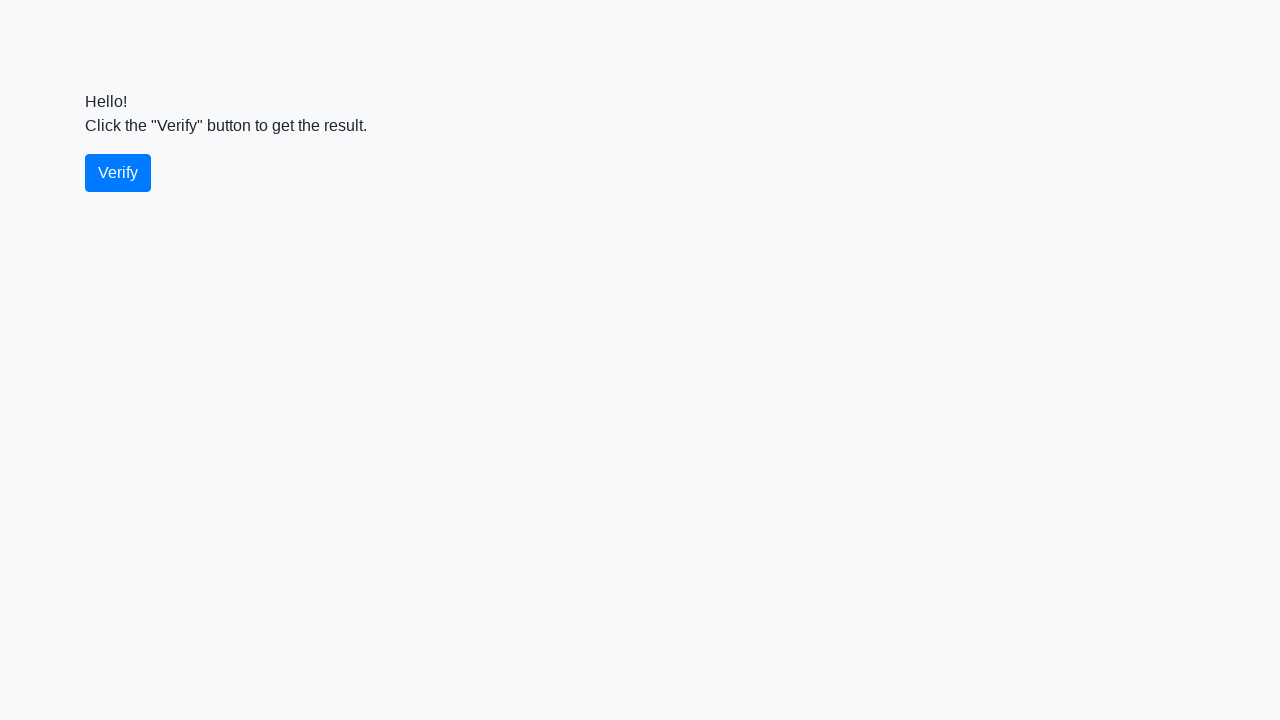

Clicked verify button at (118, 173) on #verify
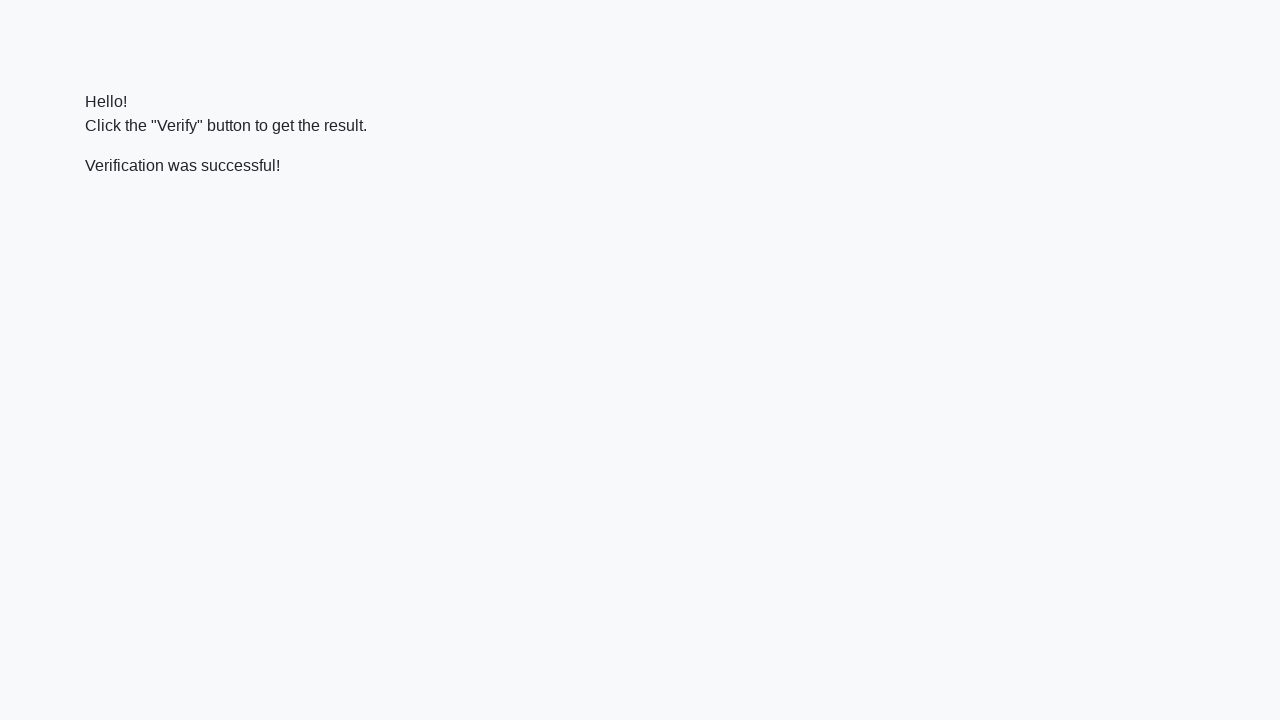

Success message element appeared
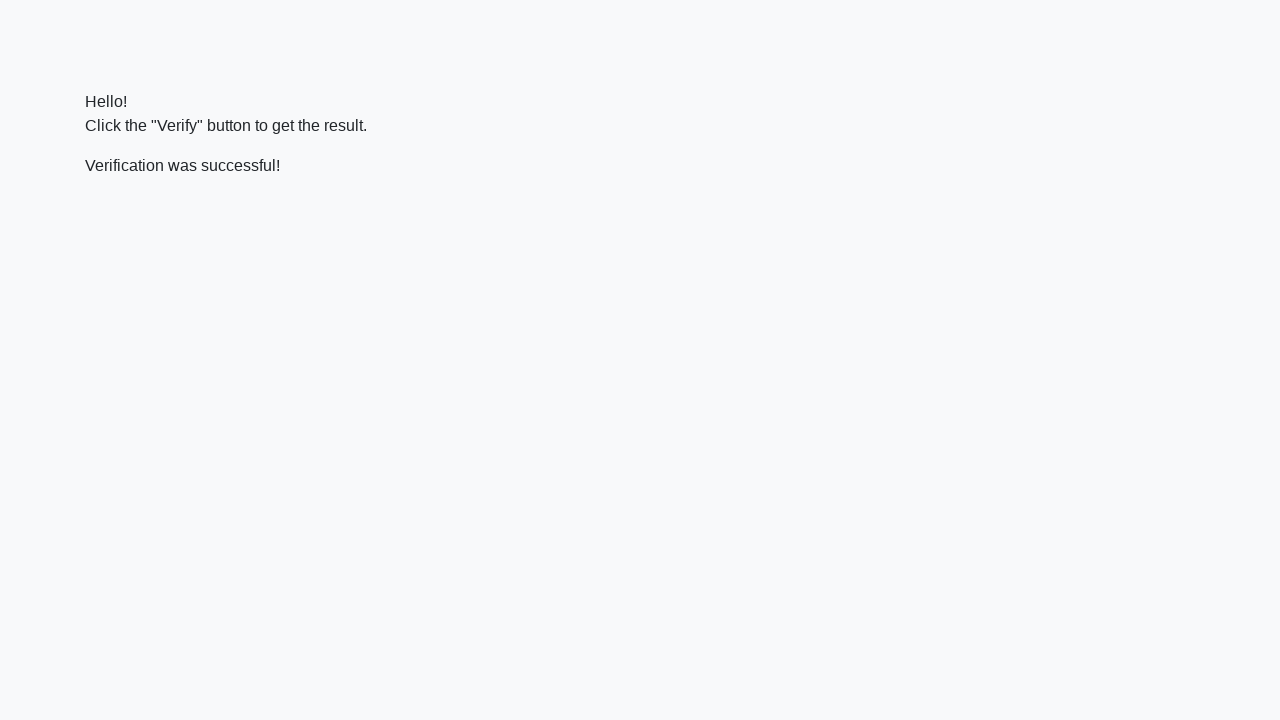

Verified success message contains 'successful'
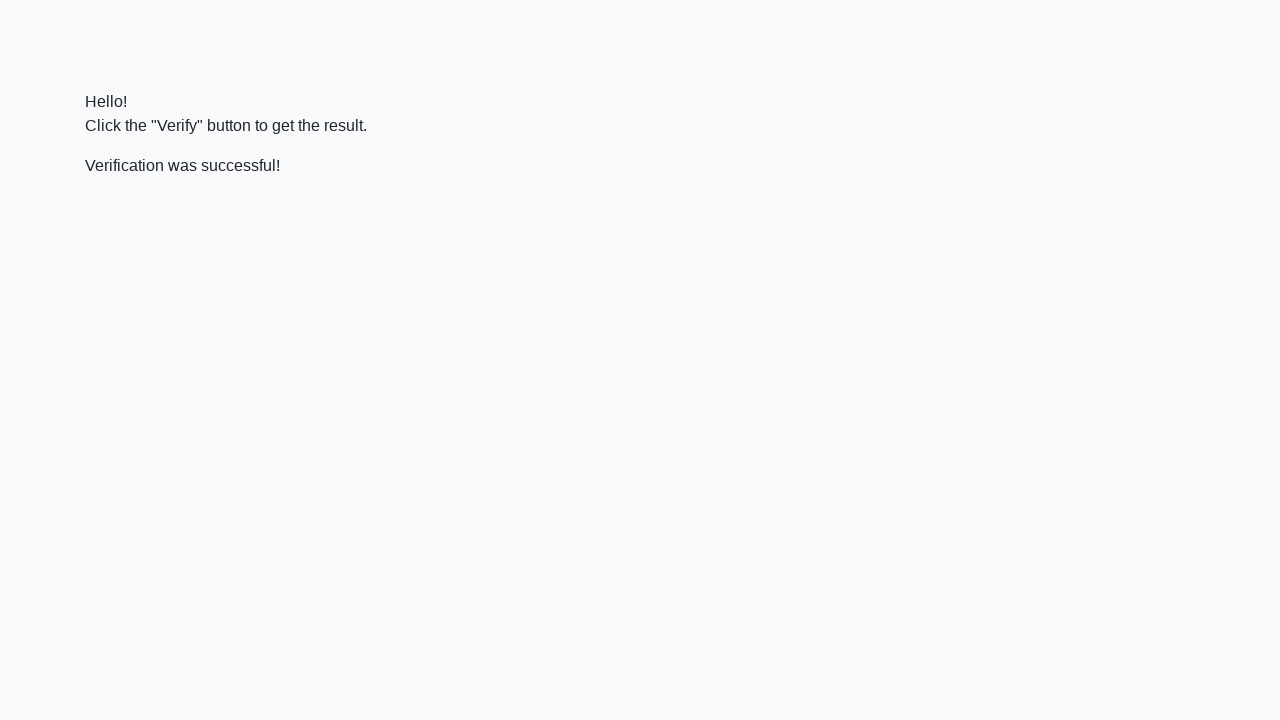

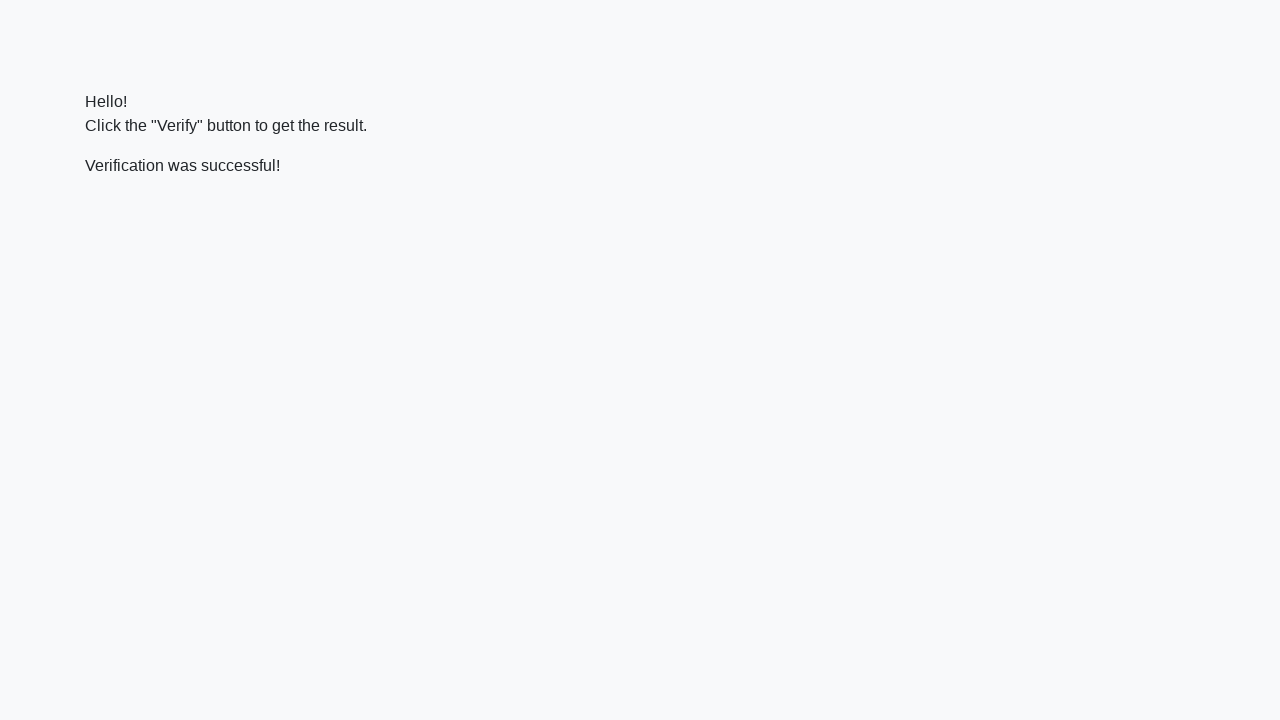